Navigates to Python.org homepage and verifies that event information is displayed in the shrubbery menu section

Starting URL: https://www.python.org/

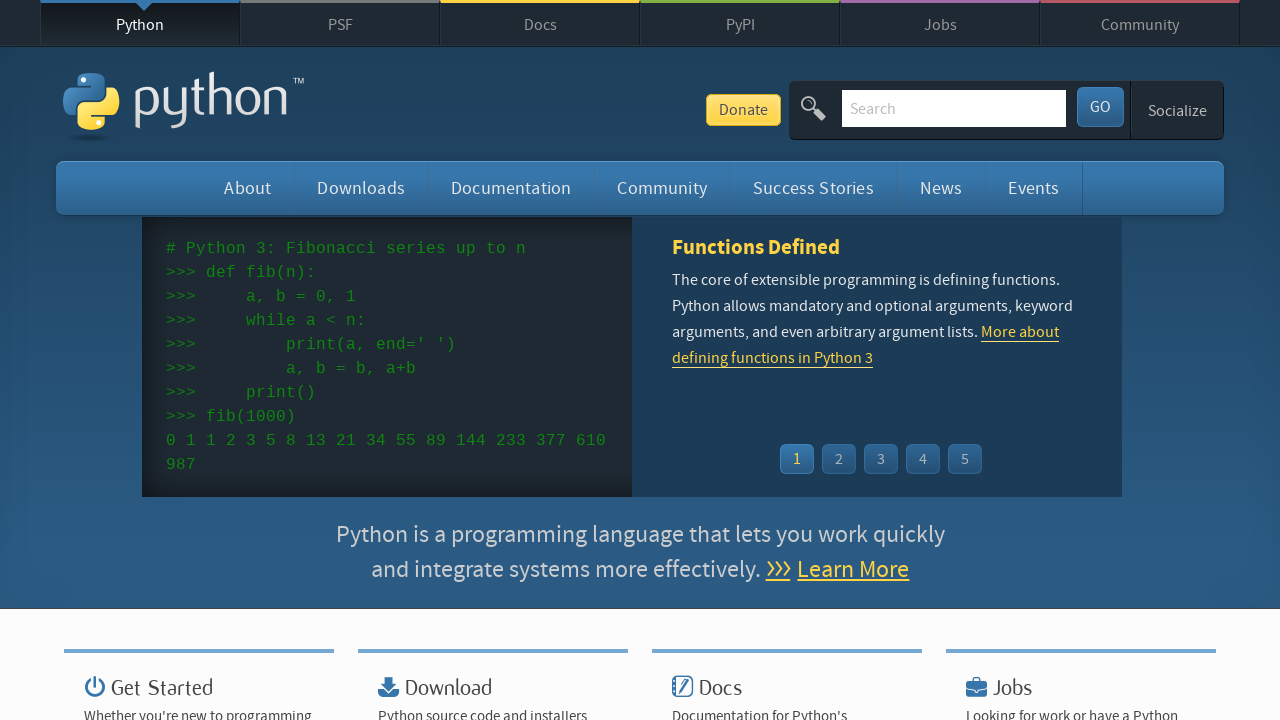

Navigated to Python.org homepage
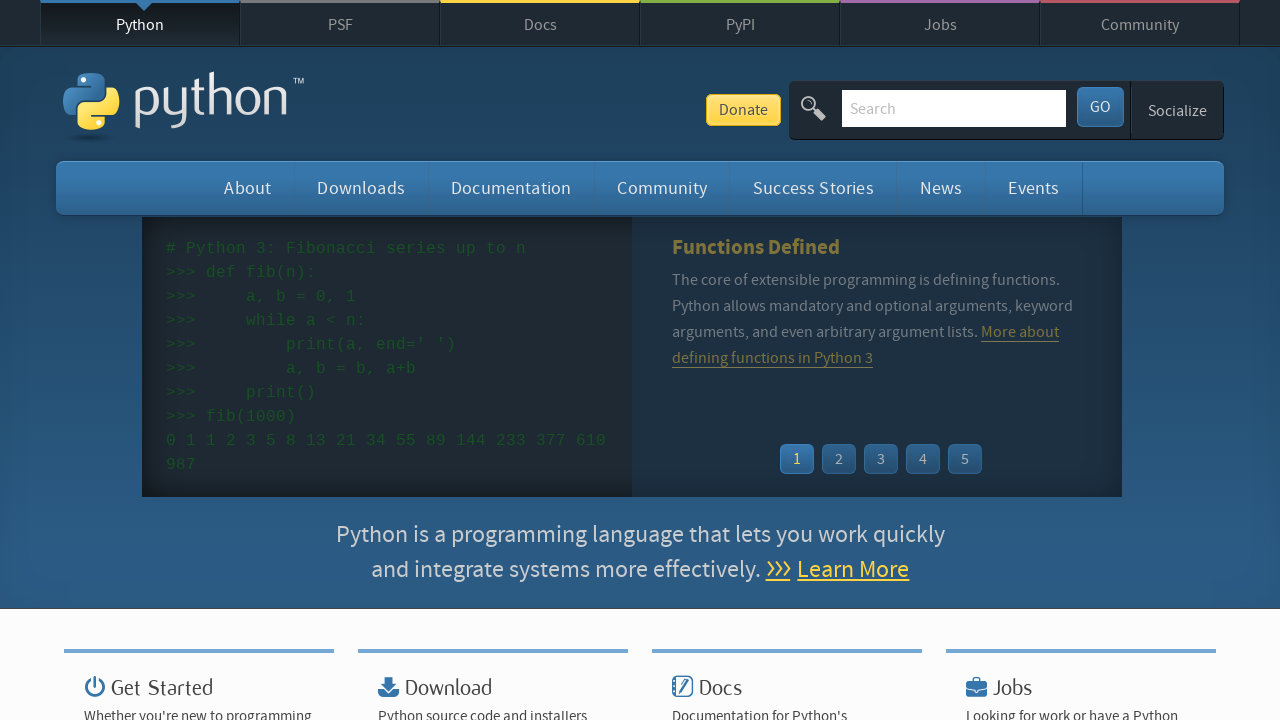

Shrubbery menu loaded
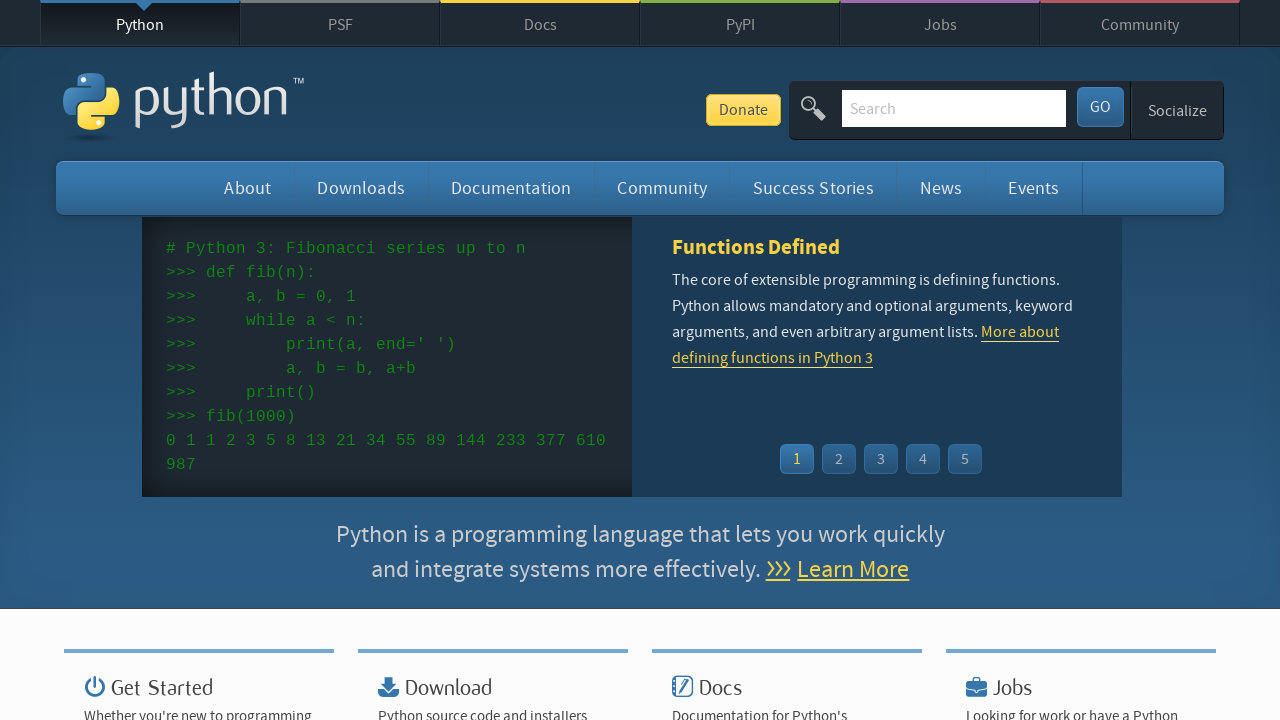

Event links are present in shrubbery menu
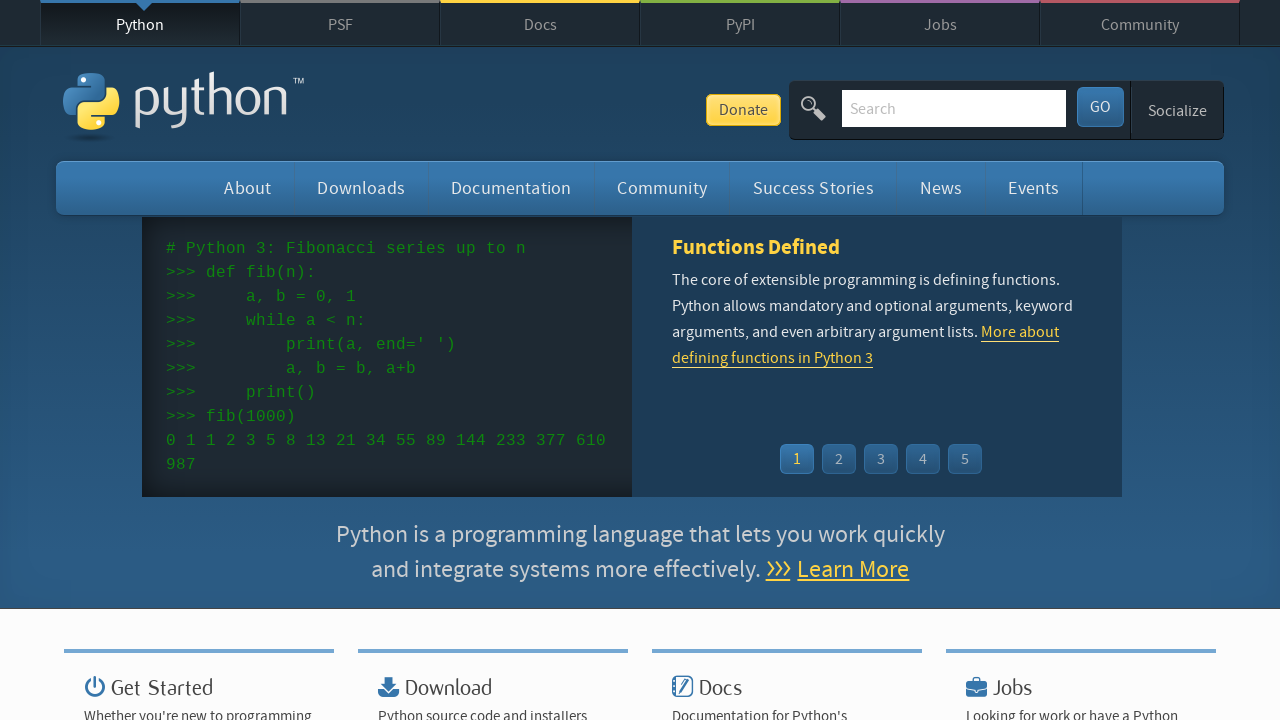

Event times are present in shrubbery menu
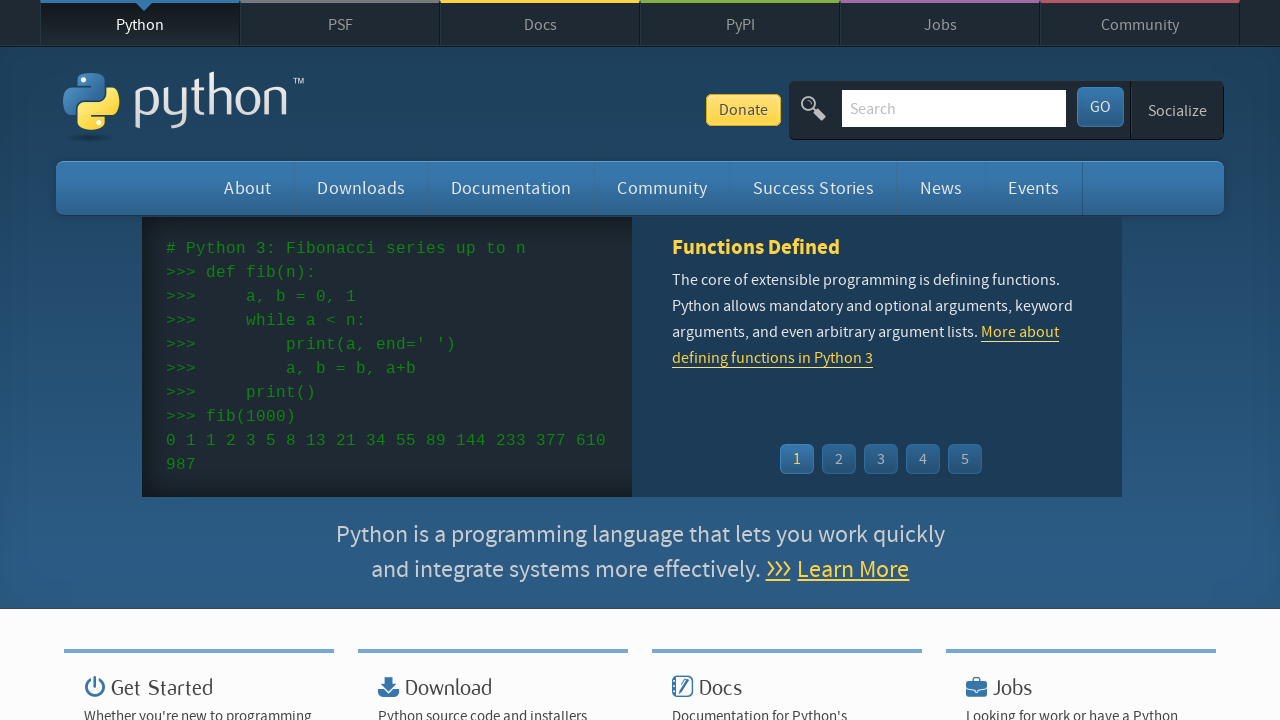

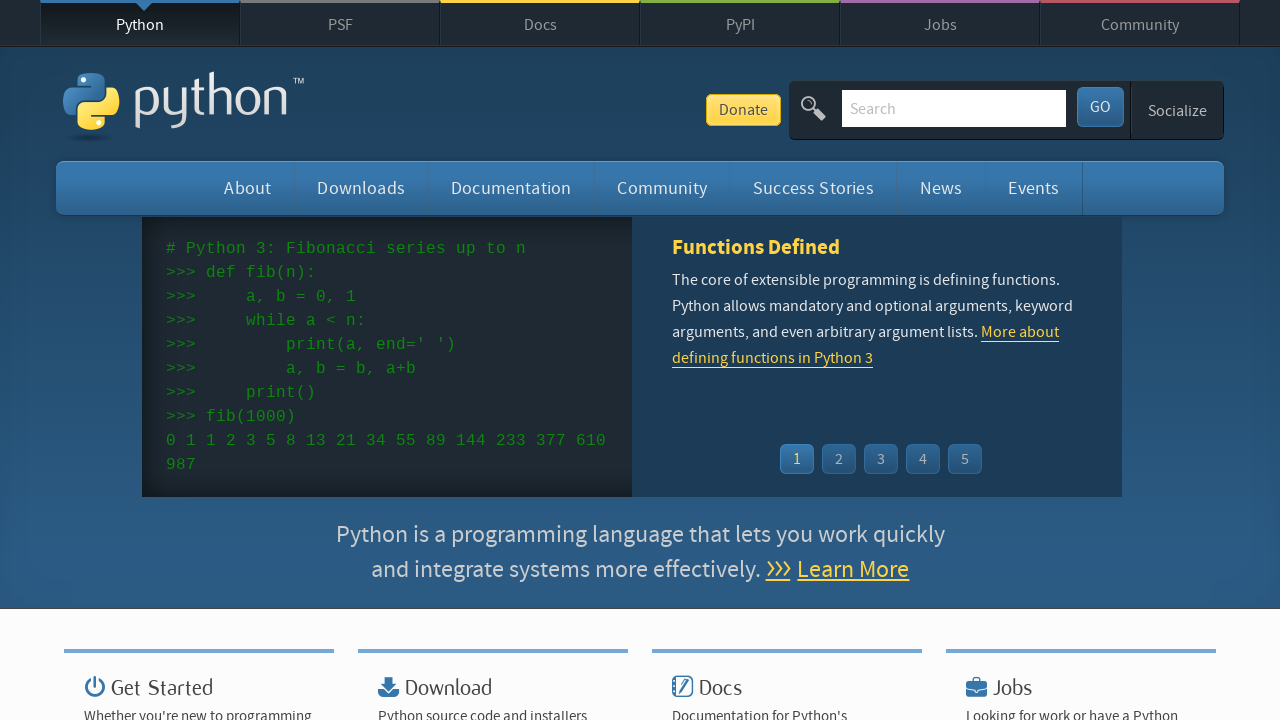